Tests file upload functionality on an Angular file upload demo page by selecting a file via the file input and clicking the upload button

Starting URL: http://nervgh.github.io/pages/angular-file-upload/examples/simple/

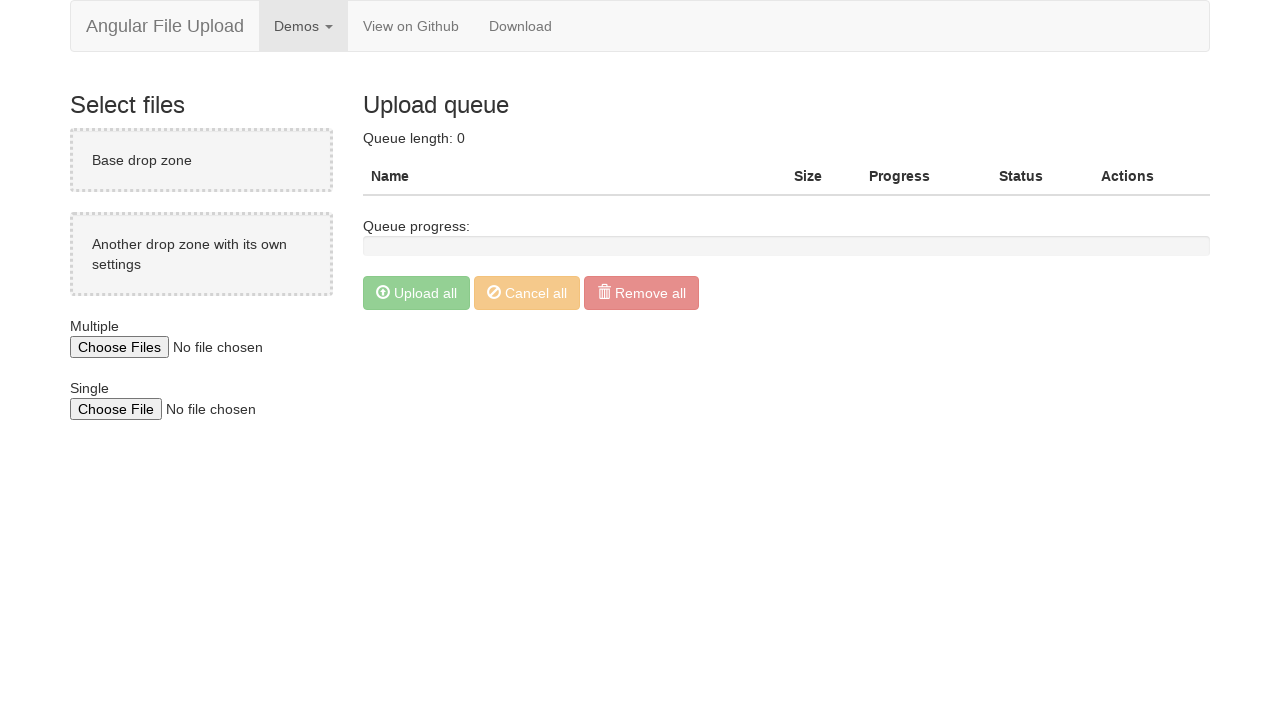

Created temporary test file for upload
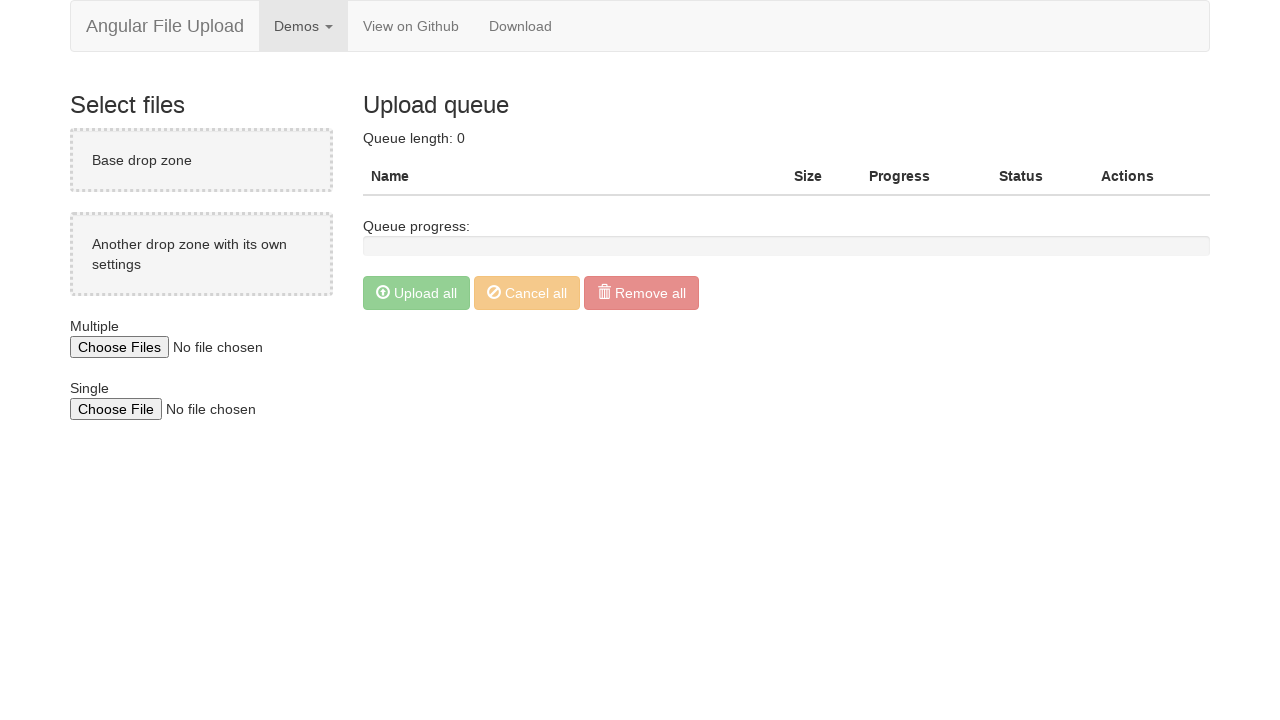

Selected test file using second file input element
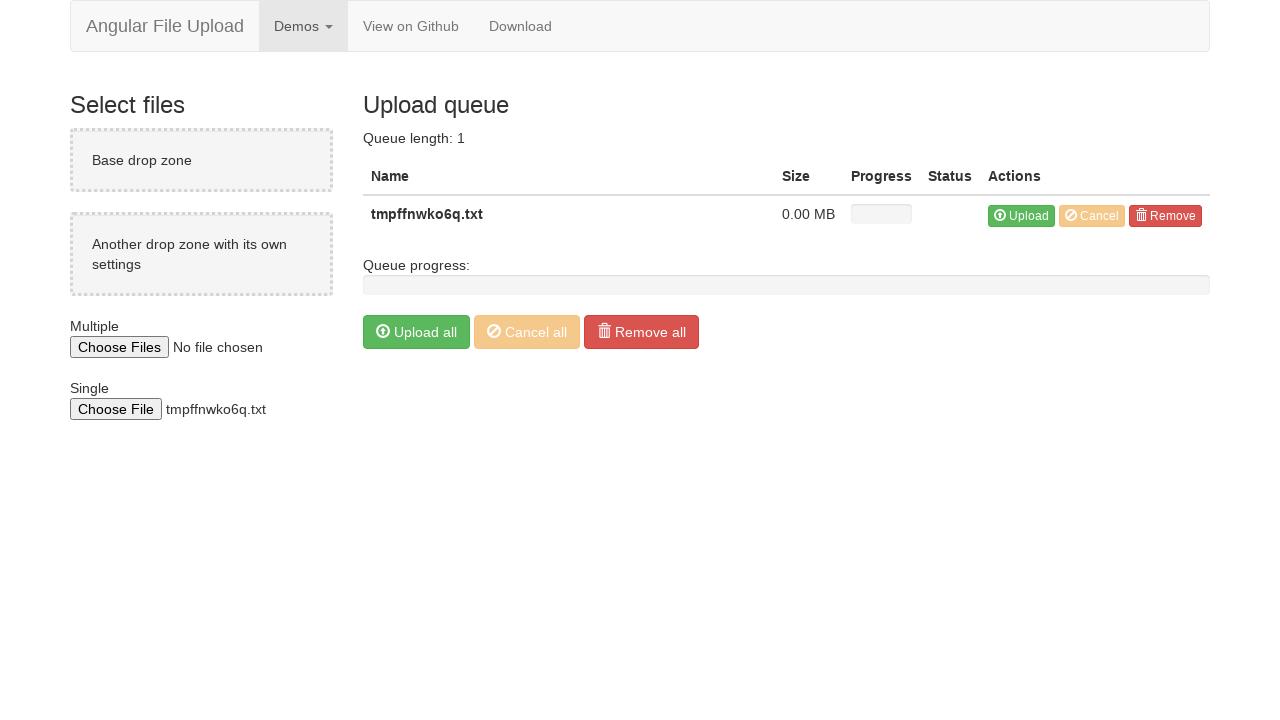

Clicked upload button to initiate file upload at (1022, 216) on button[ng-click='item.upload()']
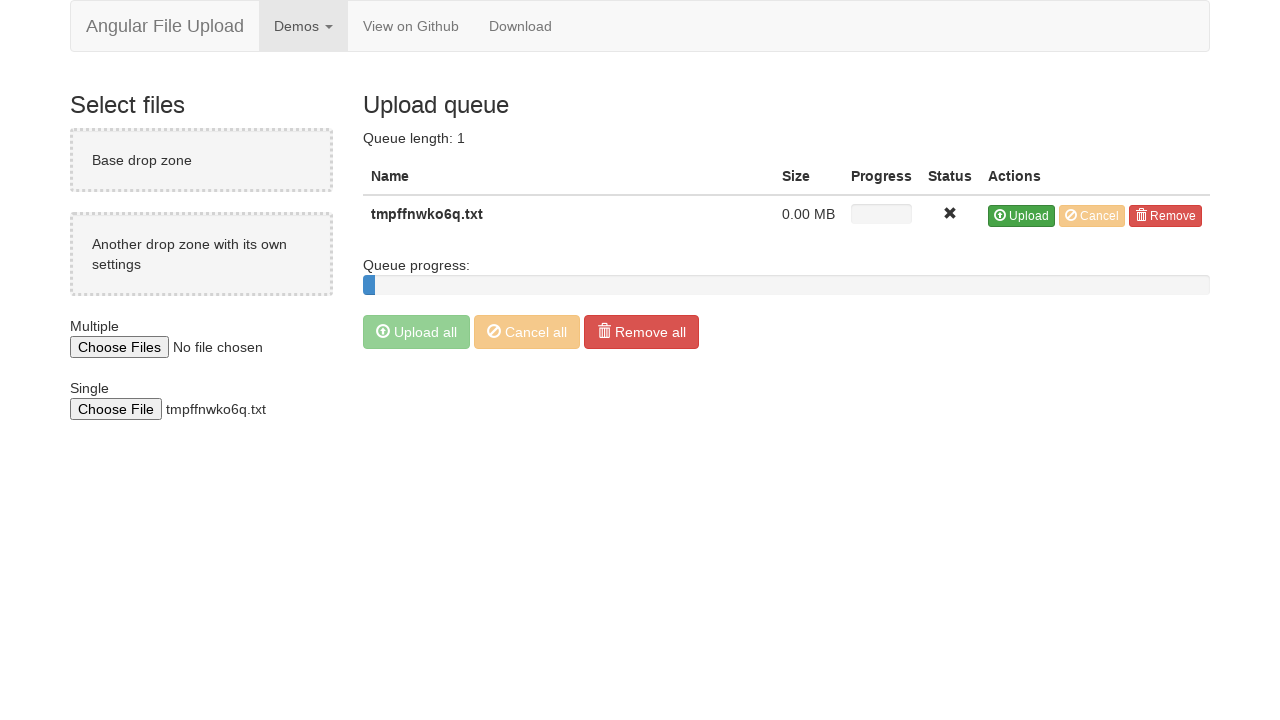

Waited 2000ms for upload to process
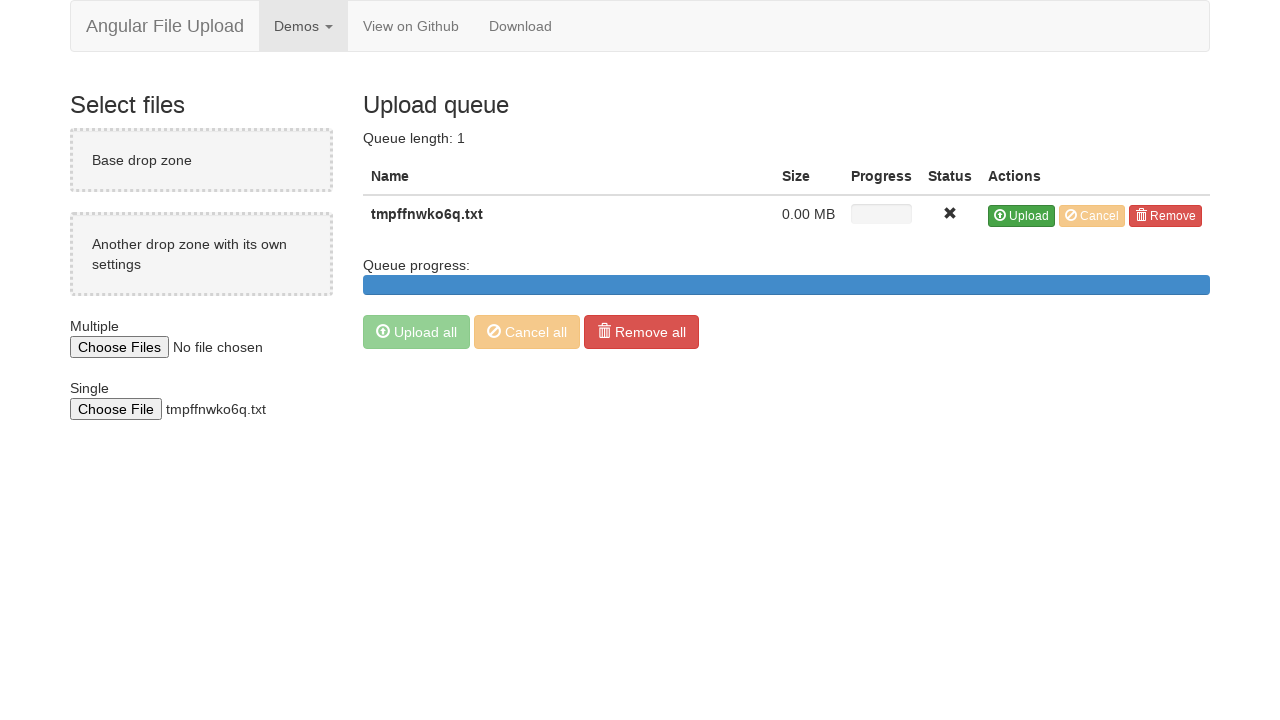

Cleaned up temporary test file
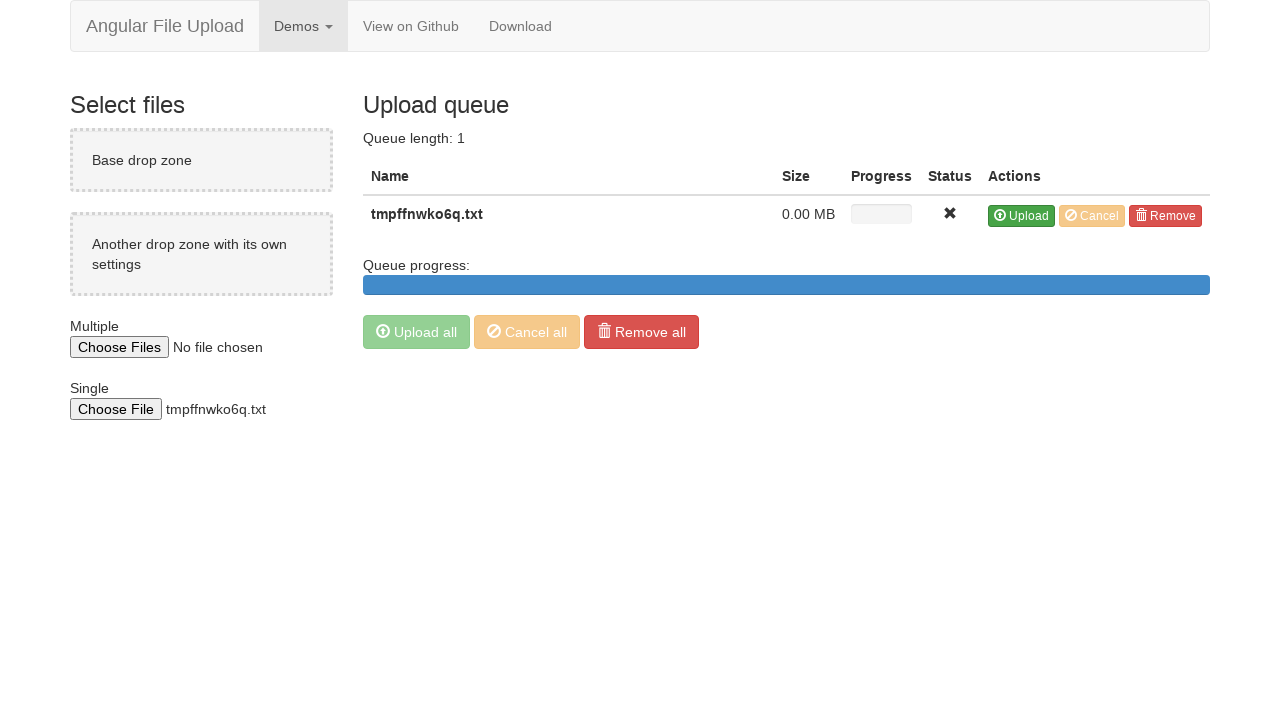

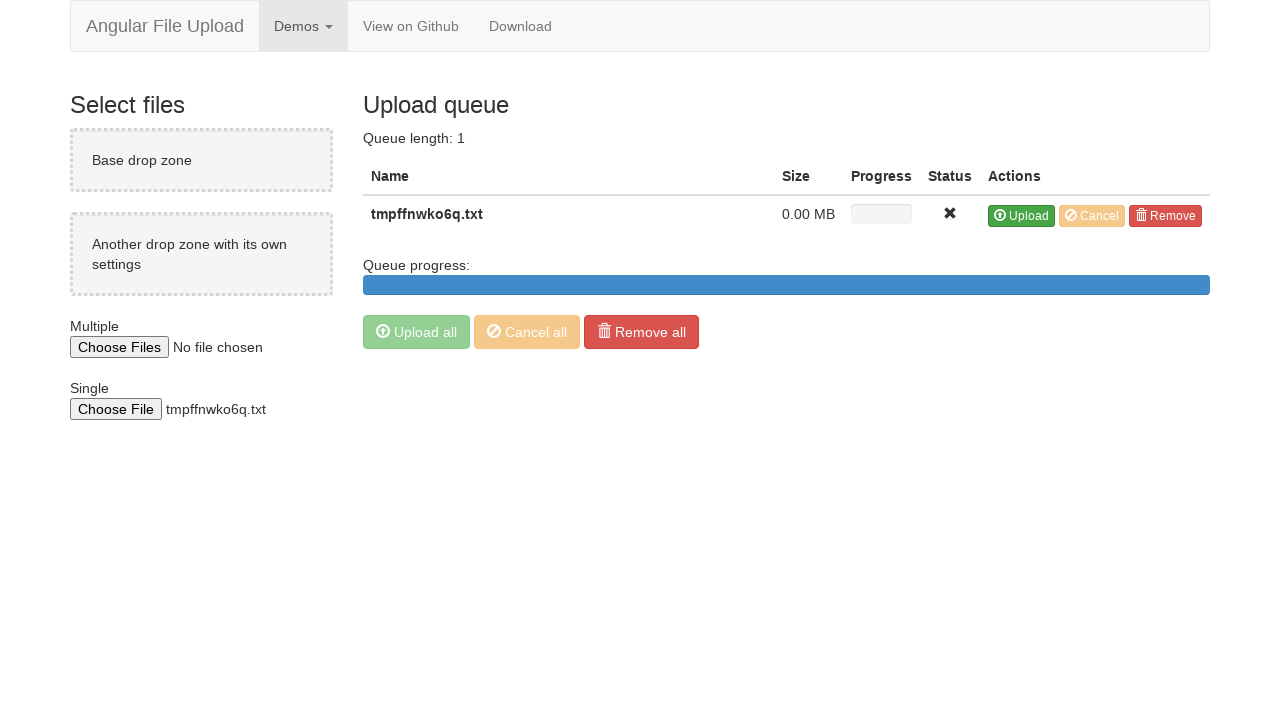